Tests dropdown selection on Baidu Tieba advanced search page by selecting the "按相关性排序" (sort by relevance) option

Starting URL: http://tieba.baidu.com/f/search/adv

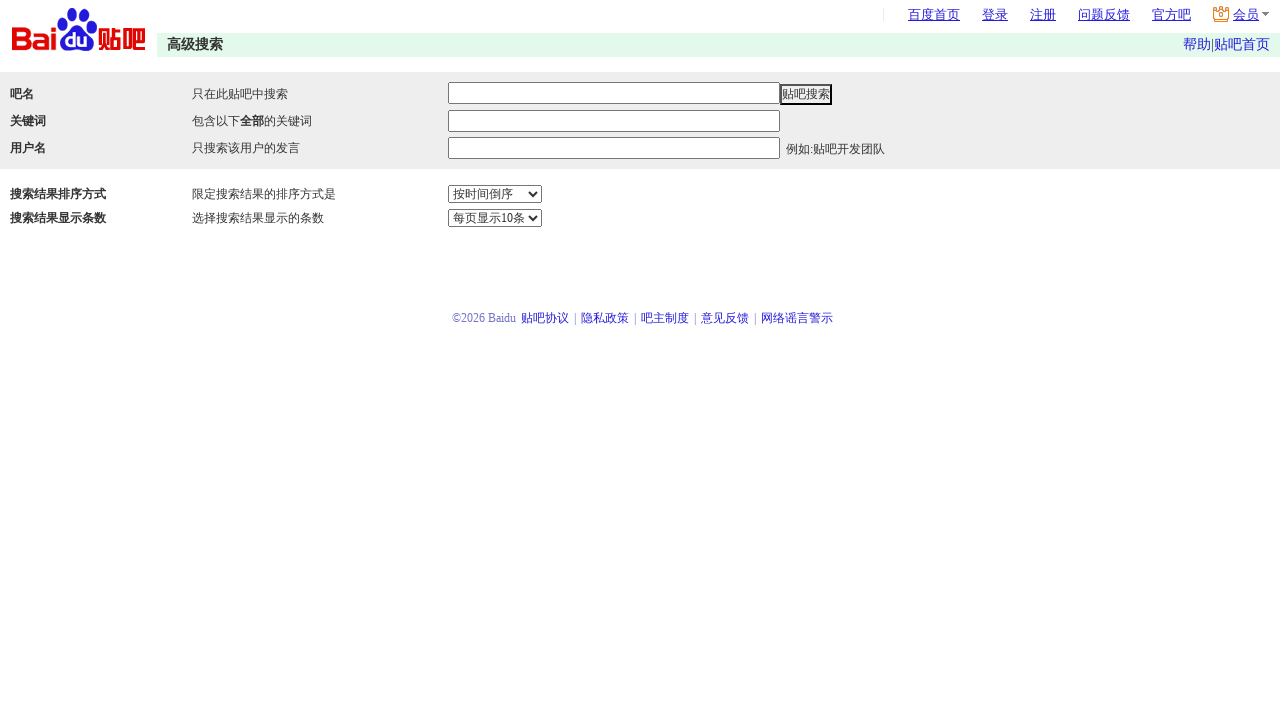

Navigated to Baidu Tieba advanced search page
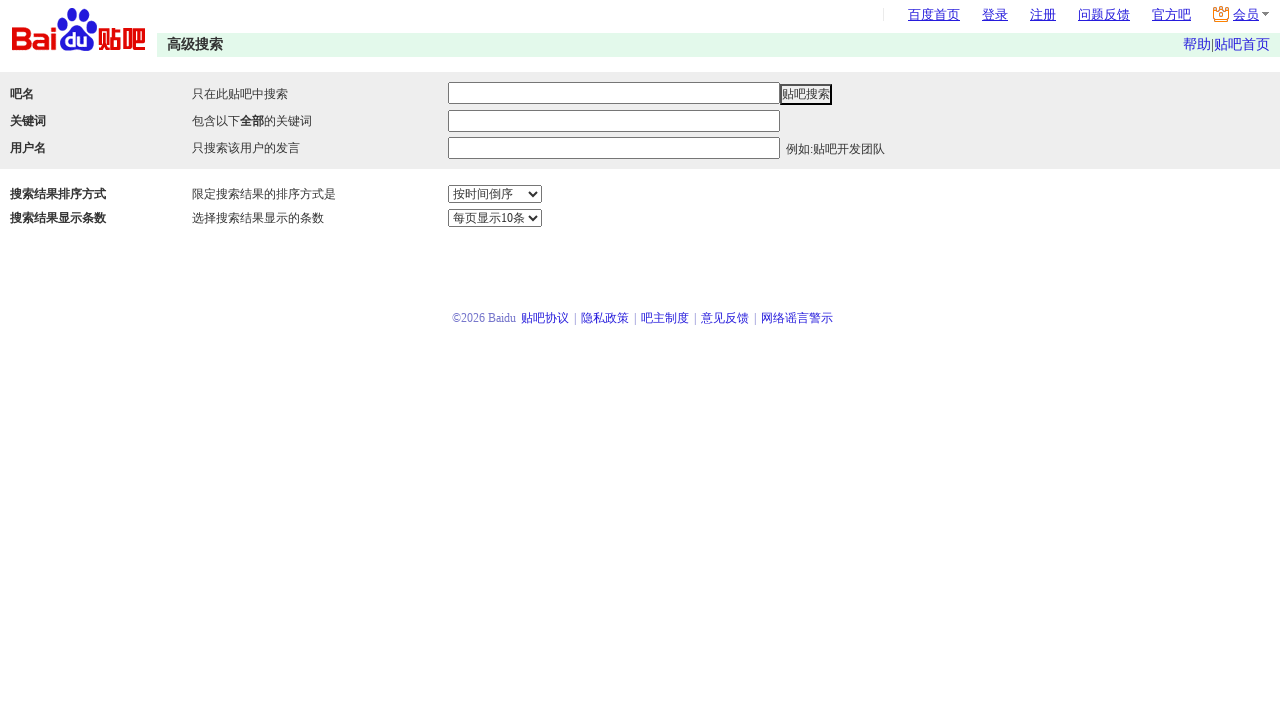

Selected '按相关性排序' (sort by relevance) option from dropdown on [name=sm]
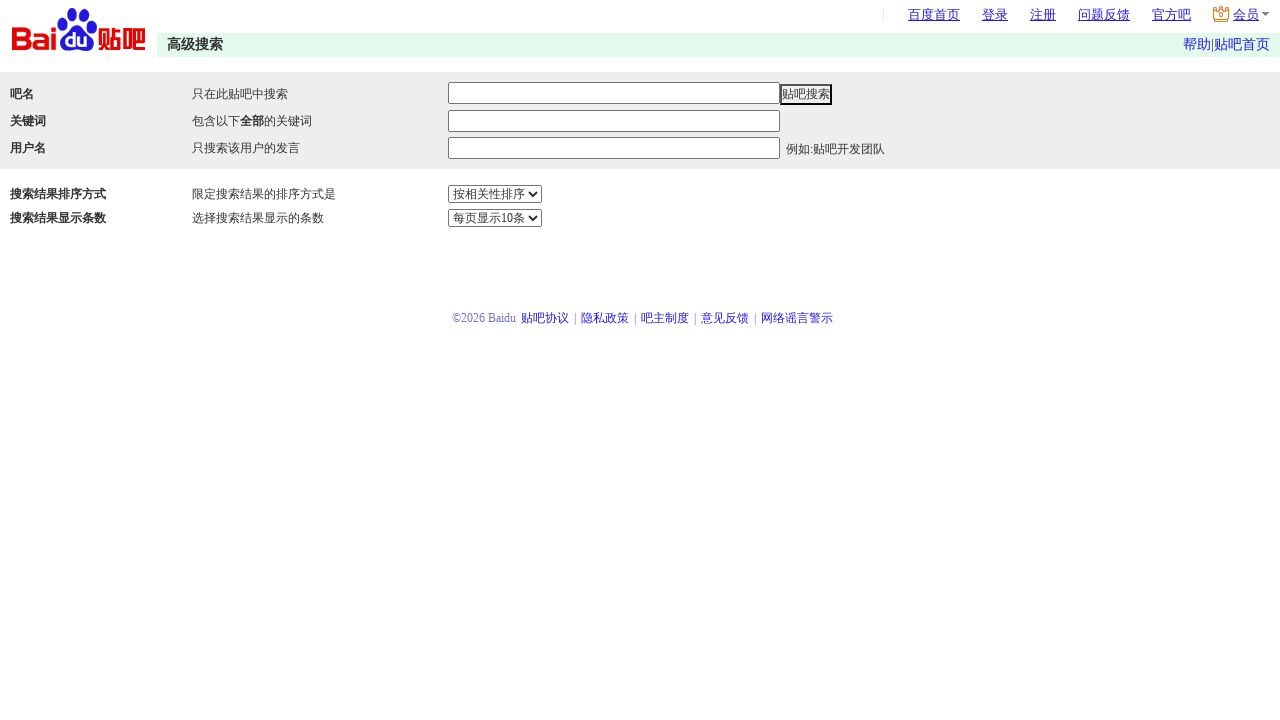

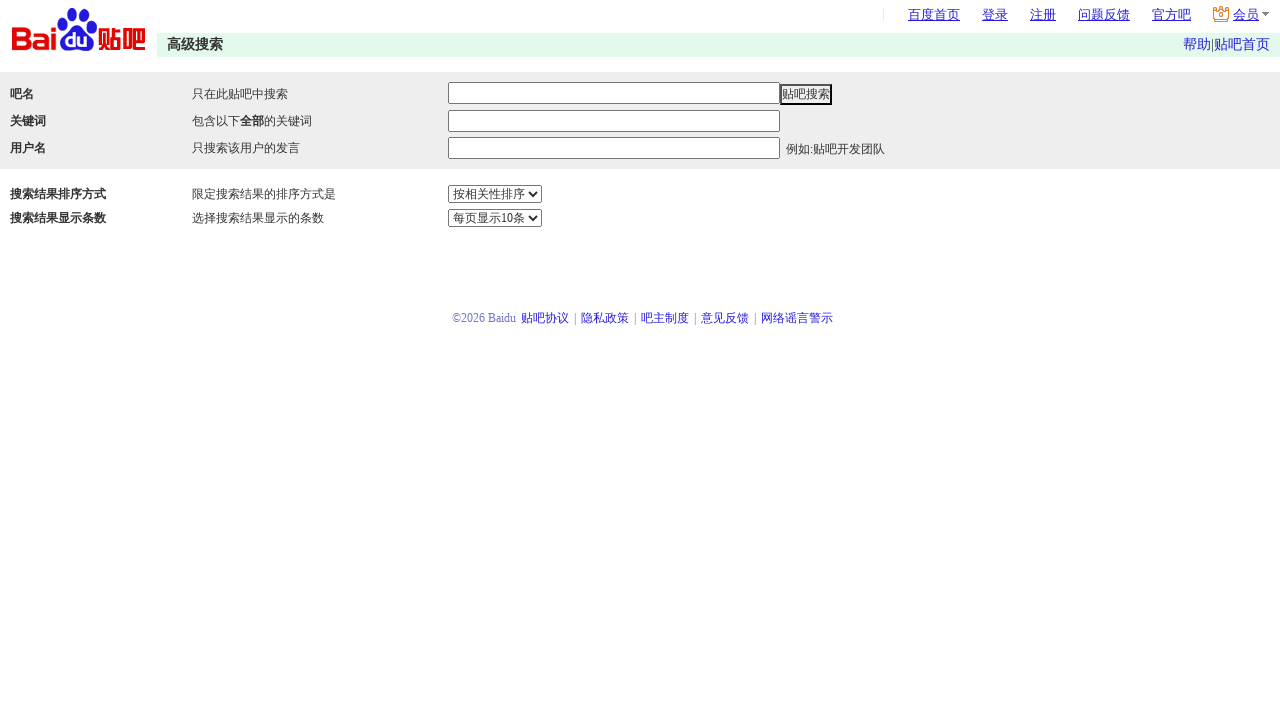